Tests drag and drop functionality on jQueryUI demo page by switching to an iframe, dragging an element to a drop target, and verifying the drop was successful.

Starting URL: https://jqueryui.com/droppable/

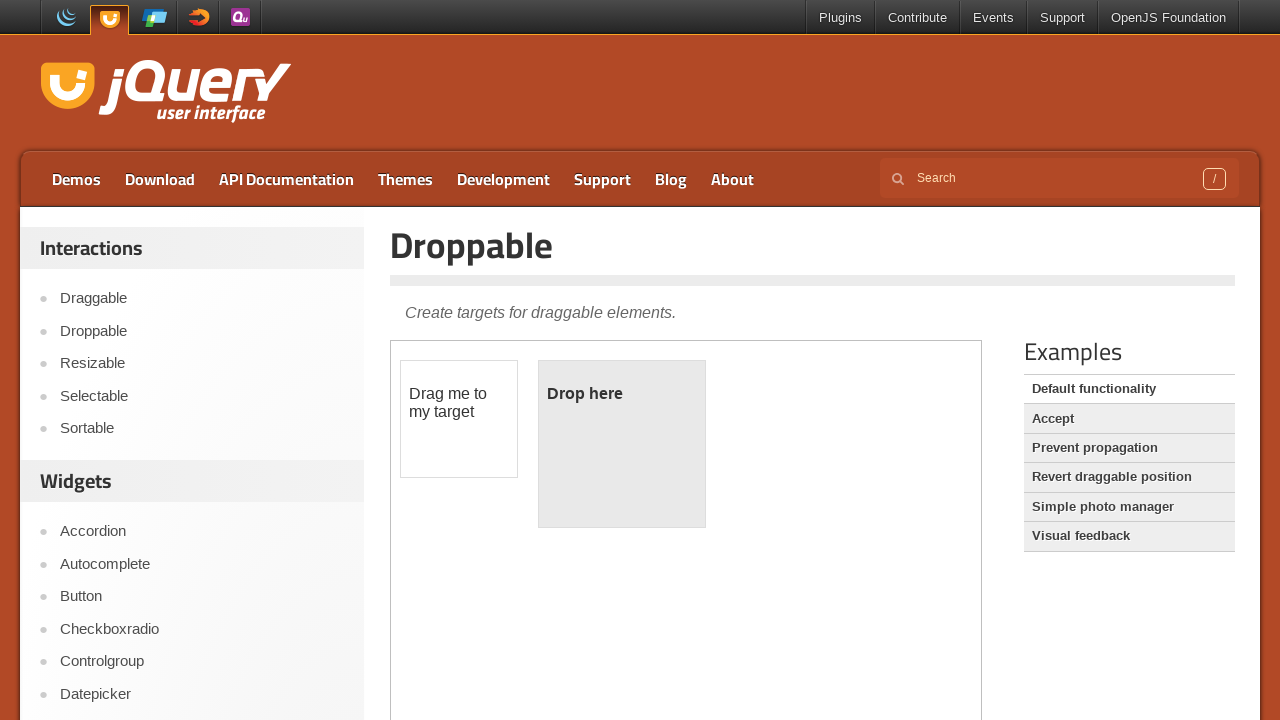

Verified main page loaded with entry-title element
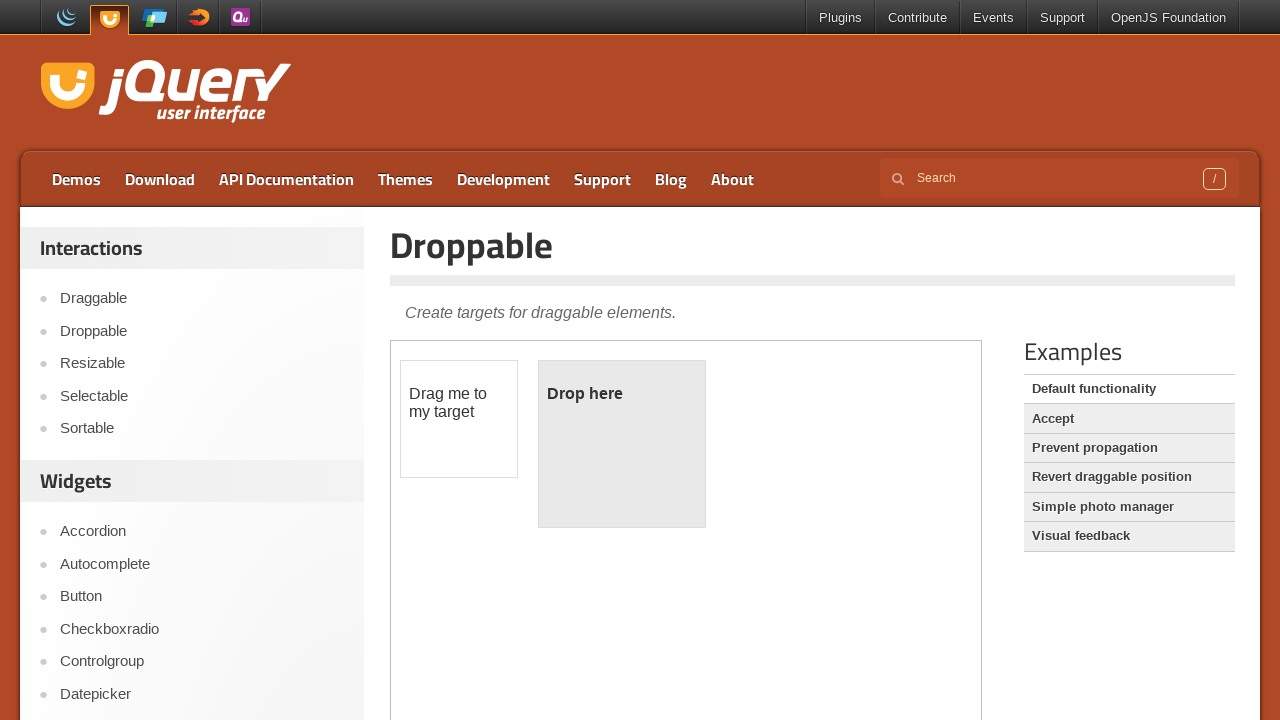

Located and switched to demo iframe
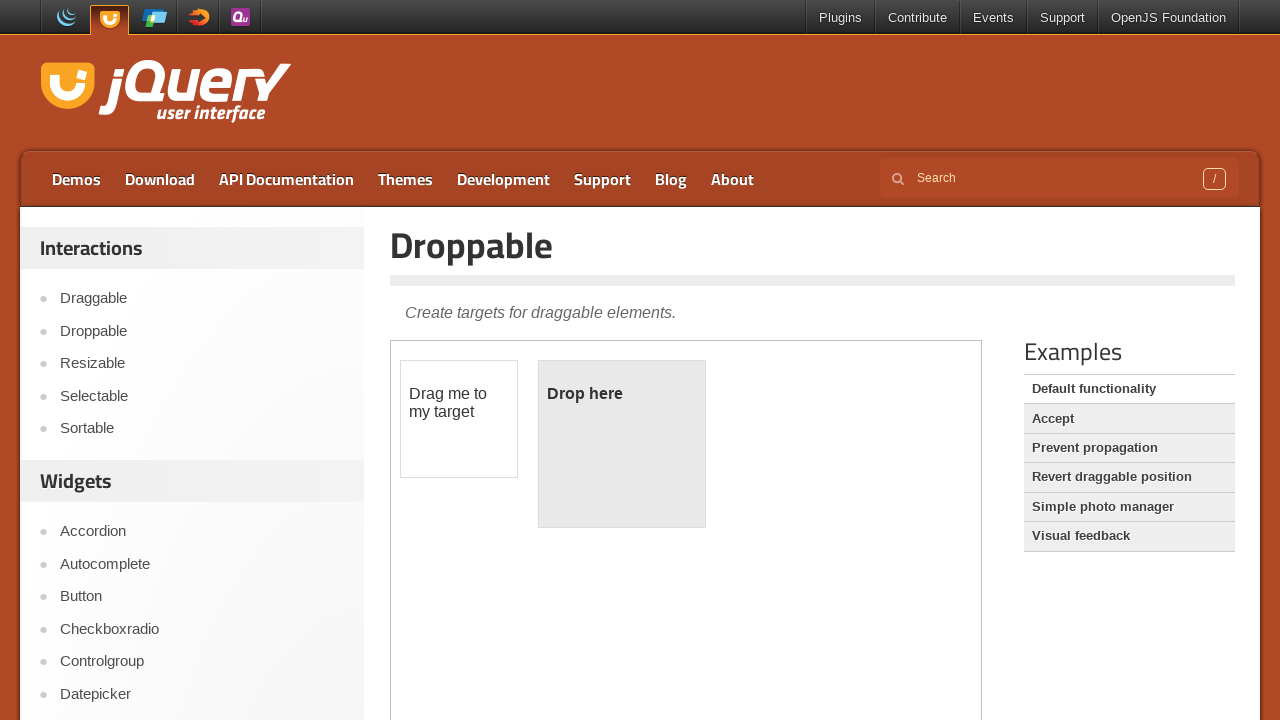

Draggable element became visible
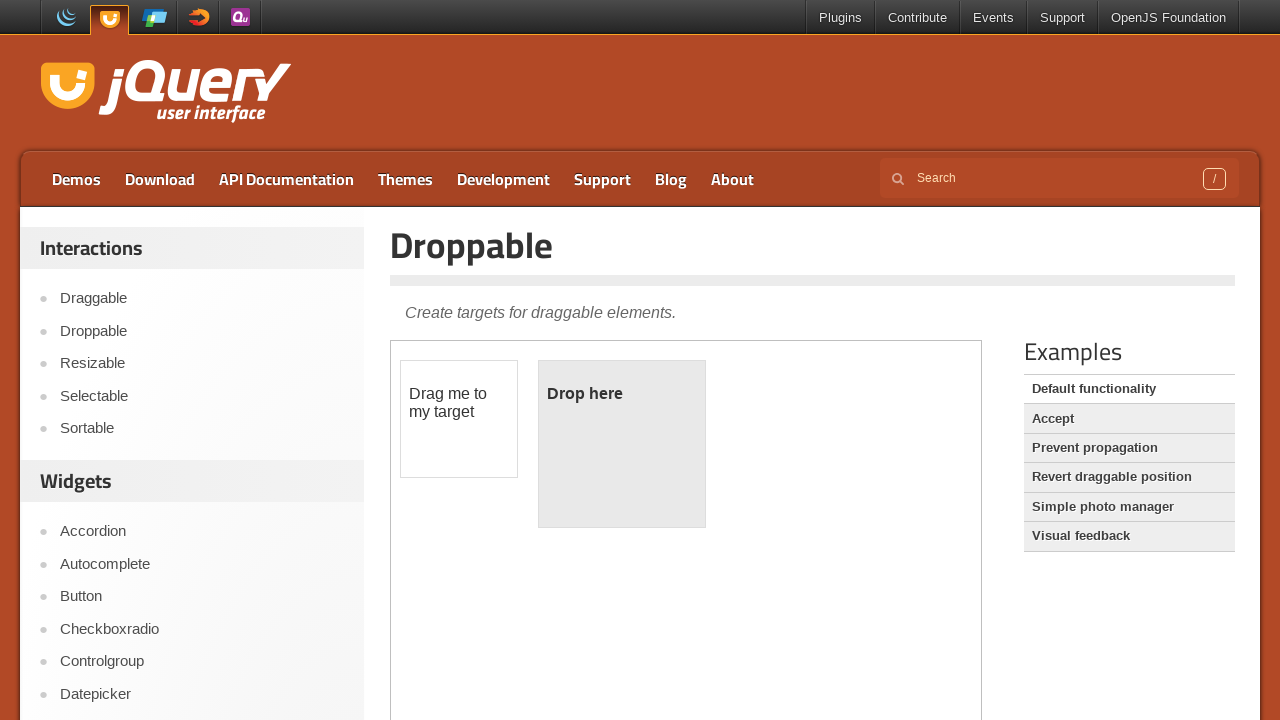

Droppable element became visible
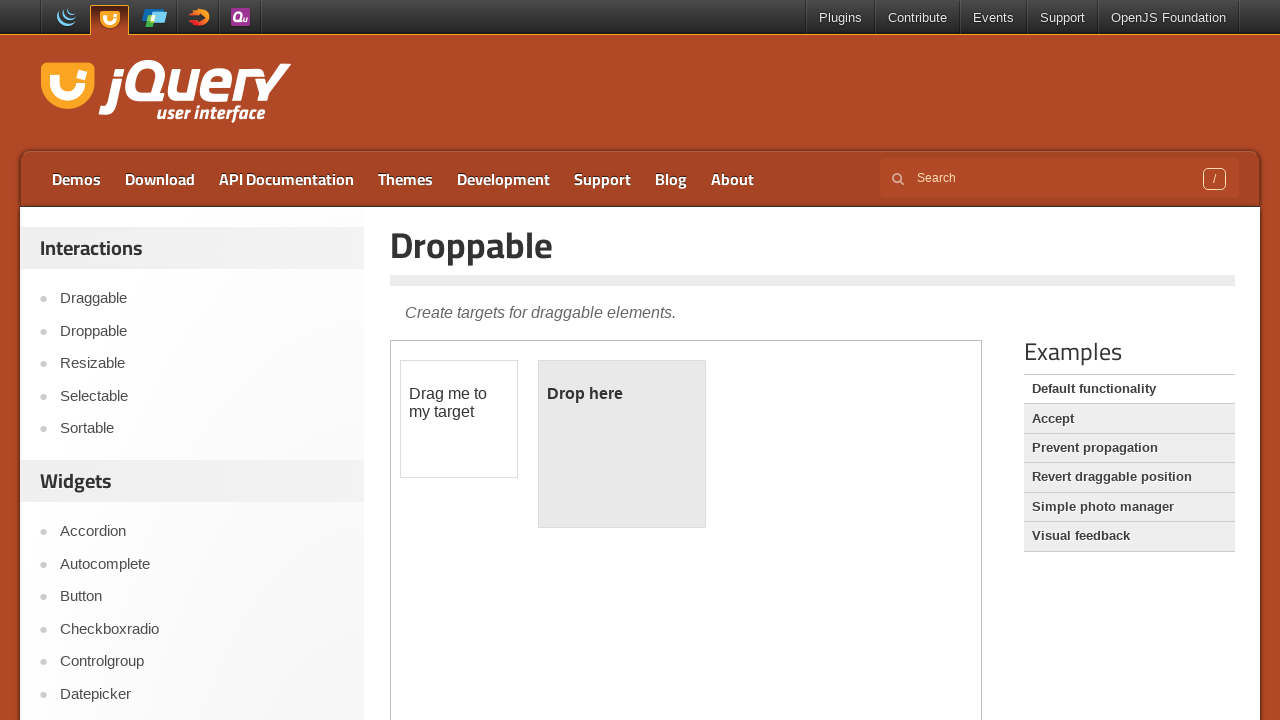

Verified droppable element has initial text 'Drop here'
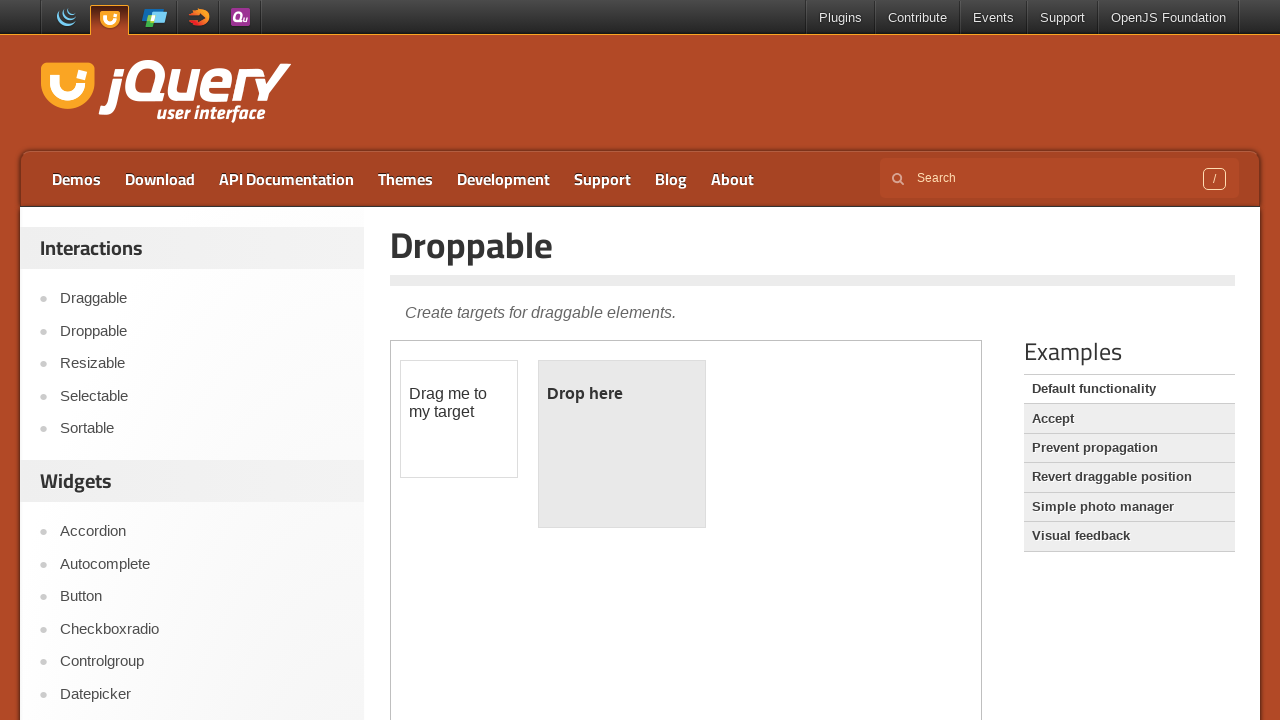

Performed drag and drop of draggable element to drop target at (622, 444)
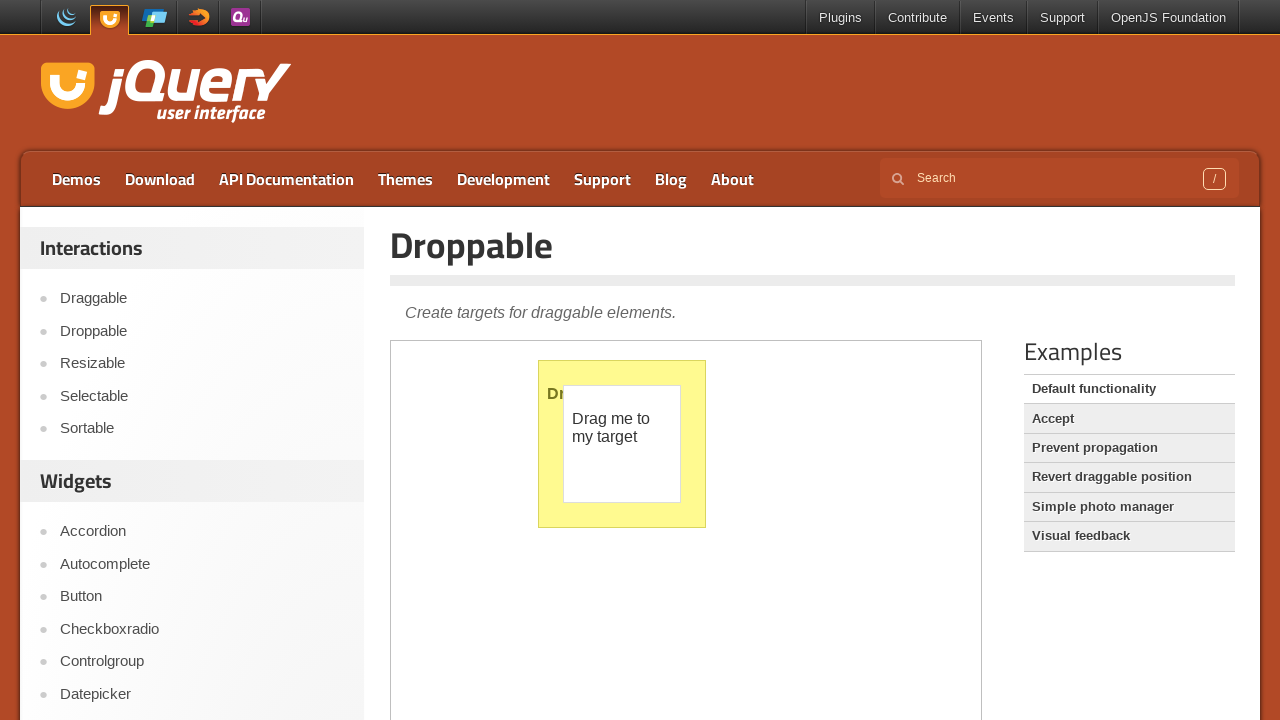

Verified drop was successful - droppable element text changed to 'Dropped!'
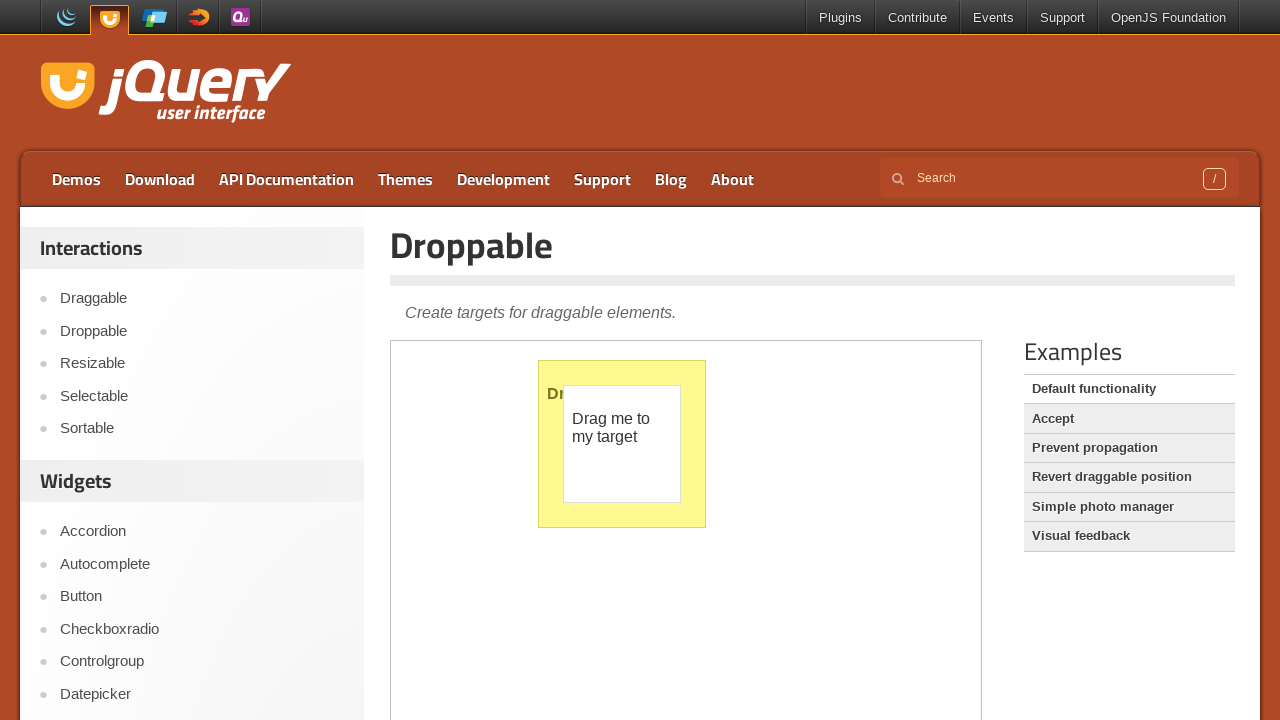

Verified main frame elements are still accessible
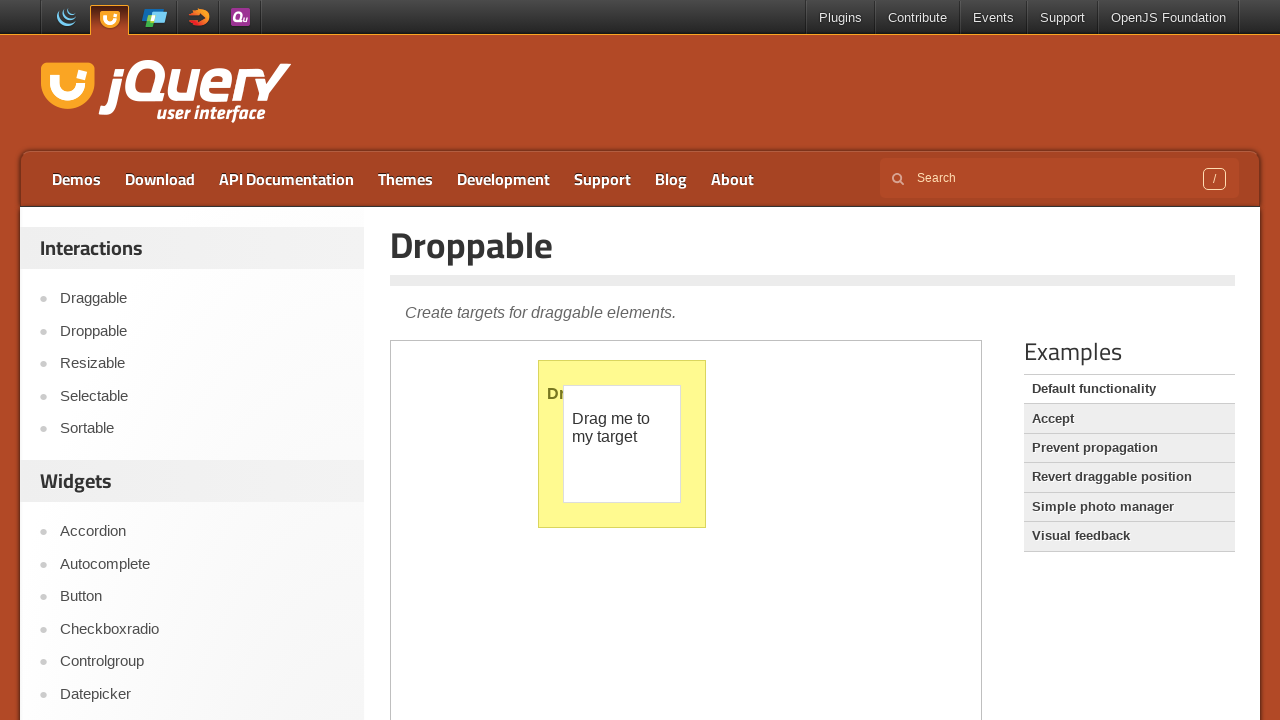

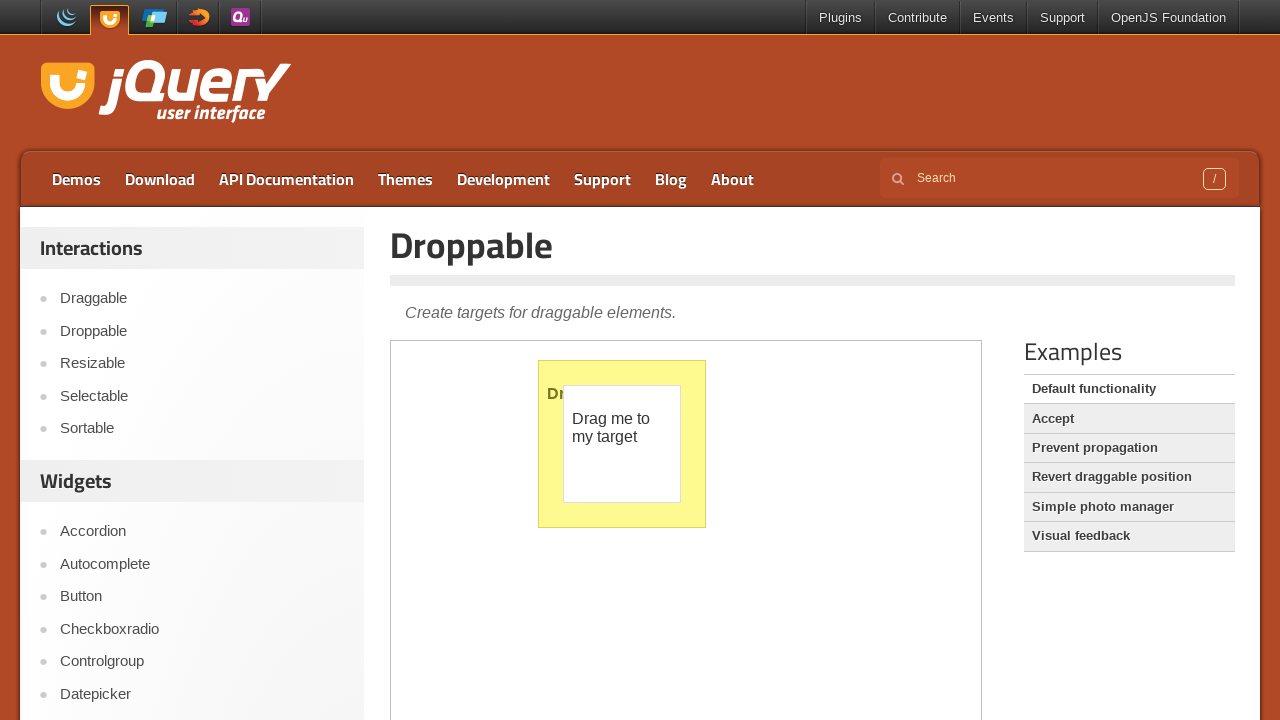